Tests interaction with Ace editor on ace.c9.io by clicking on the editor content area and typing text to verify it appears in the editor.

Starting URL: https://ace.c9.io

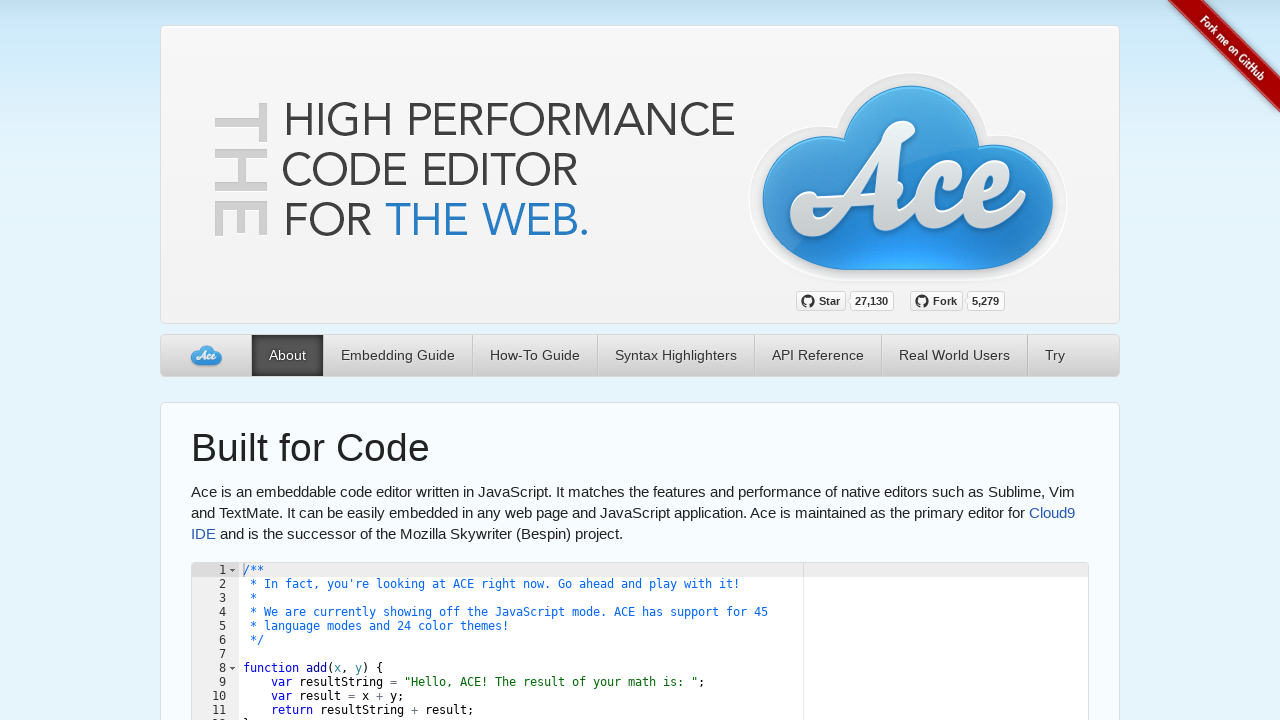

Located Ace editor content div
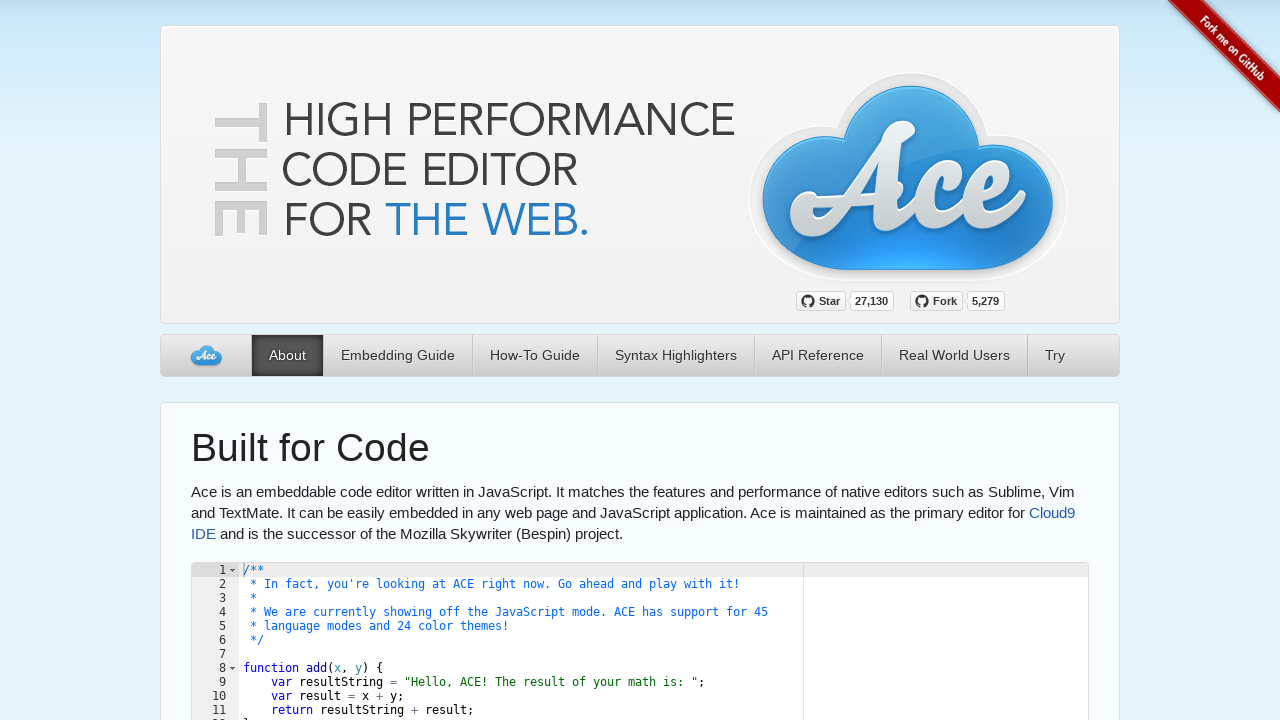

Scrolled Ace editor into view
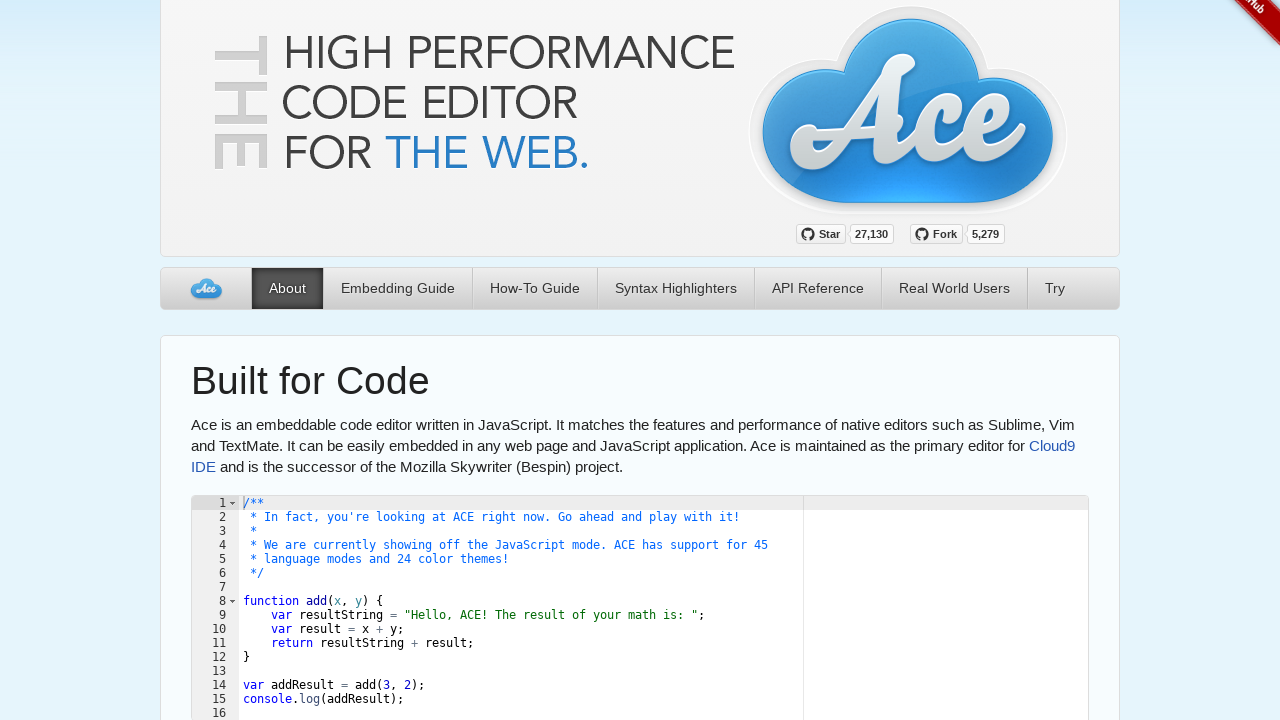

Clicked on Ace editor content area
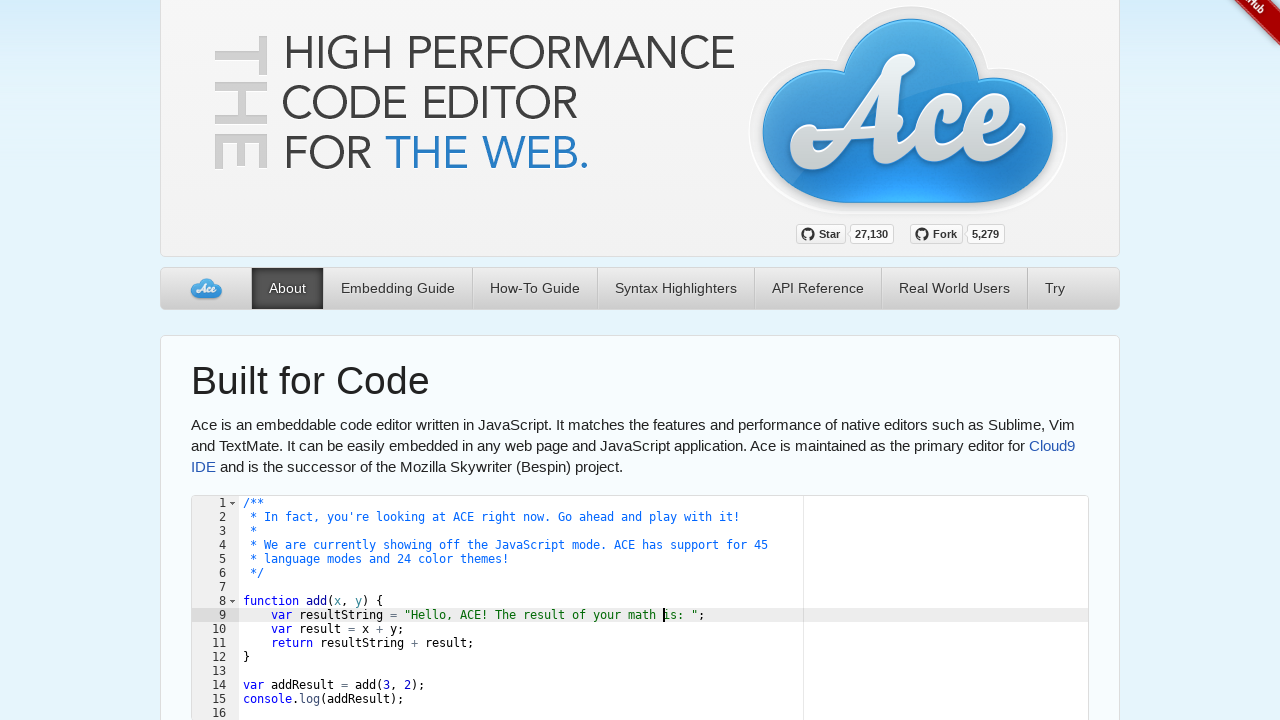

Waited for editor to be ready
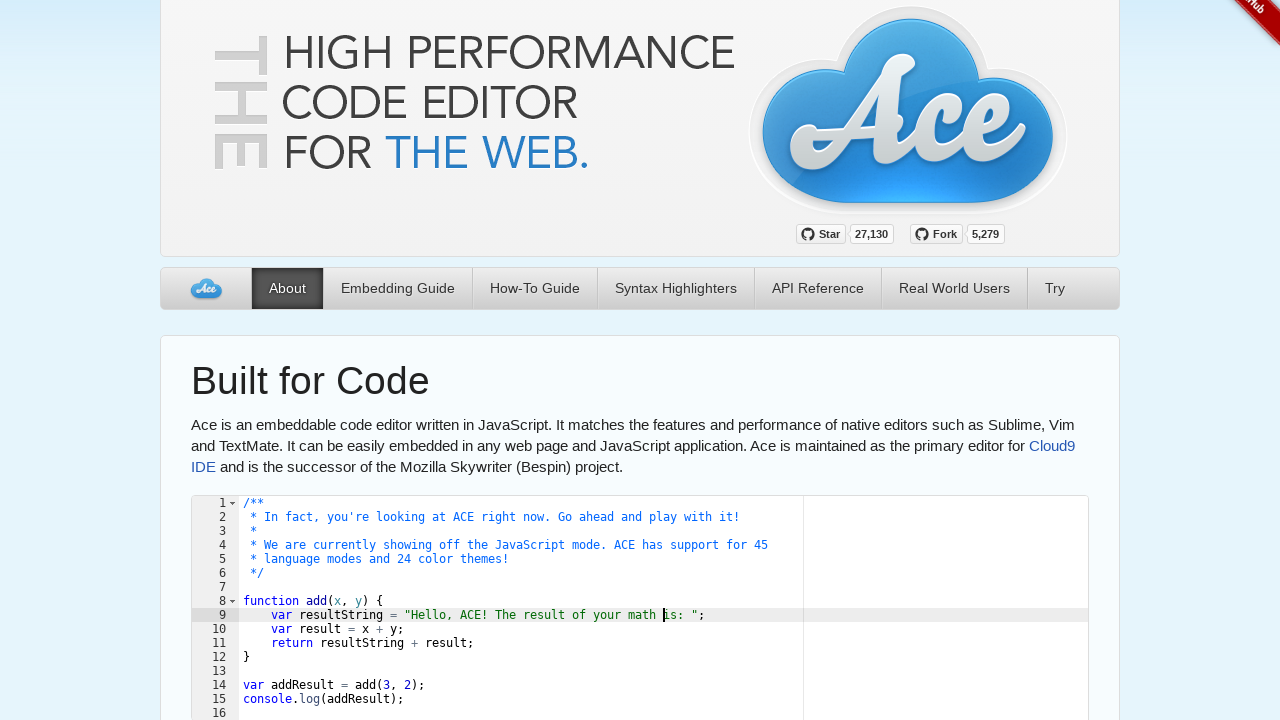

Typed 'Test' into Ace editor
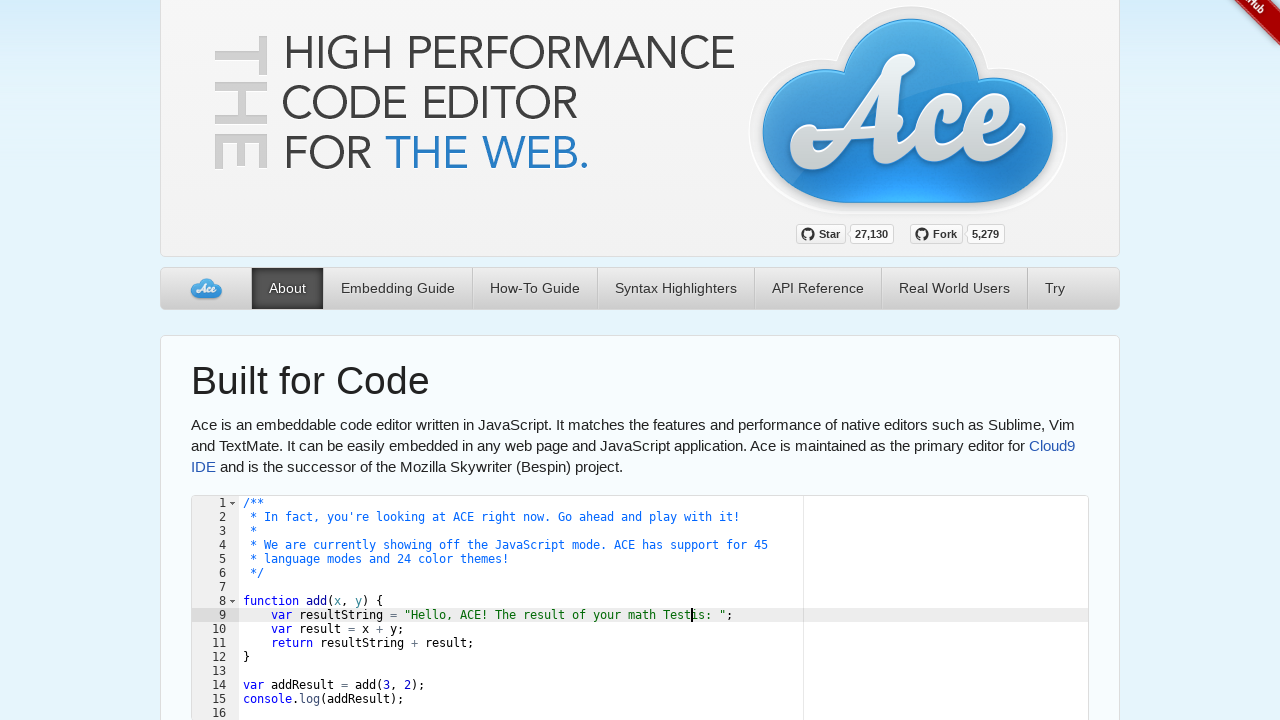

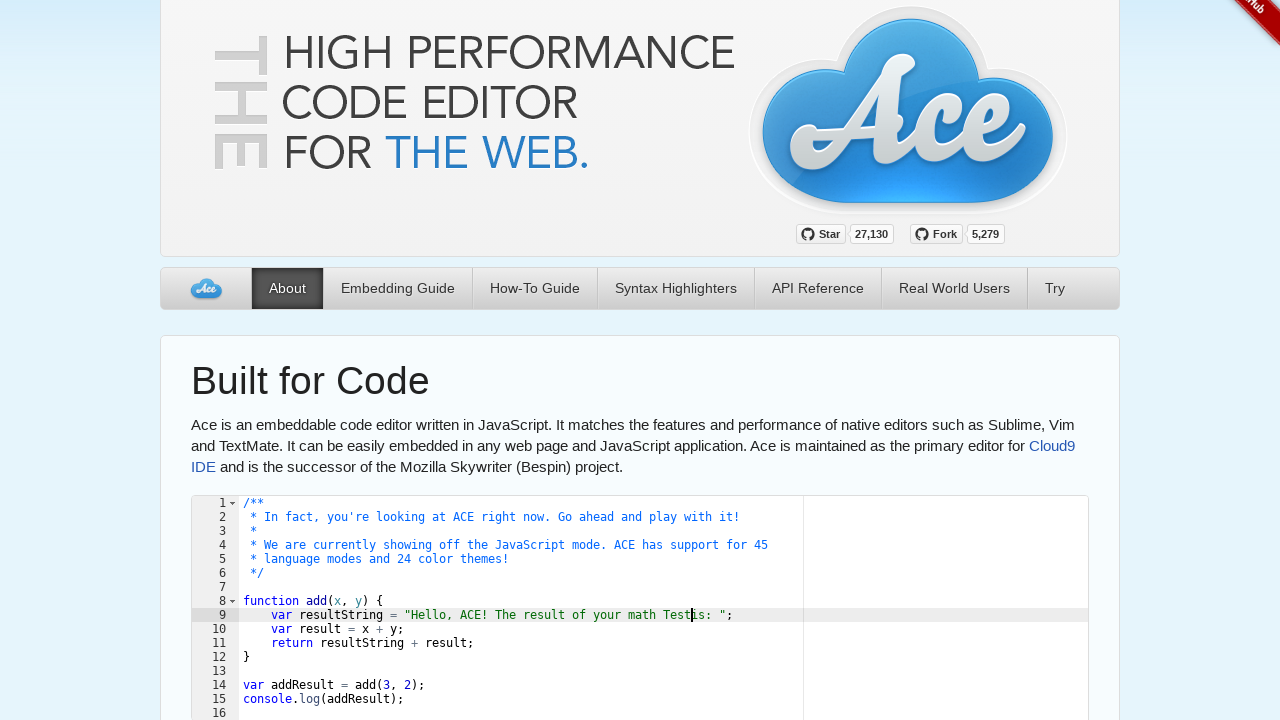